Tests hover functionality by hovering over a user avatar to reveal a hidden "View profile" link, then clicks the link to navigate to the user profile page.

Starting URL: https://the-internet.herokuapp.com/hovers

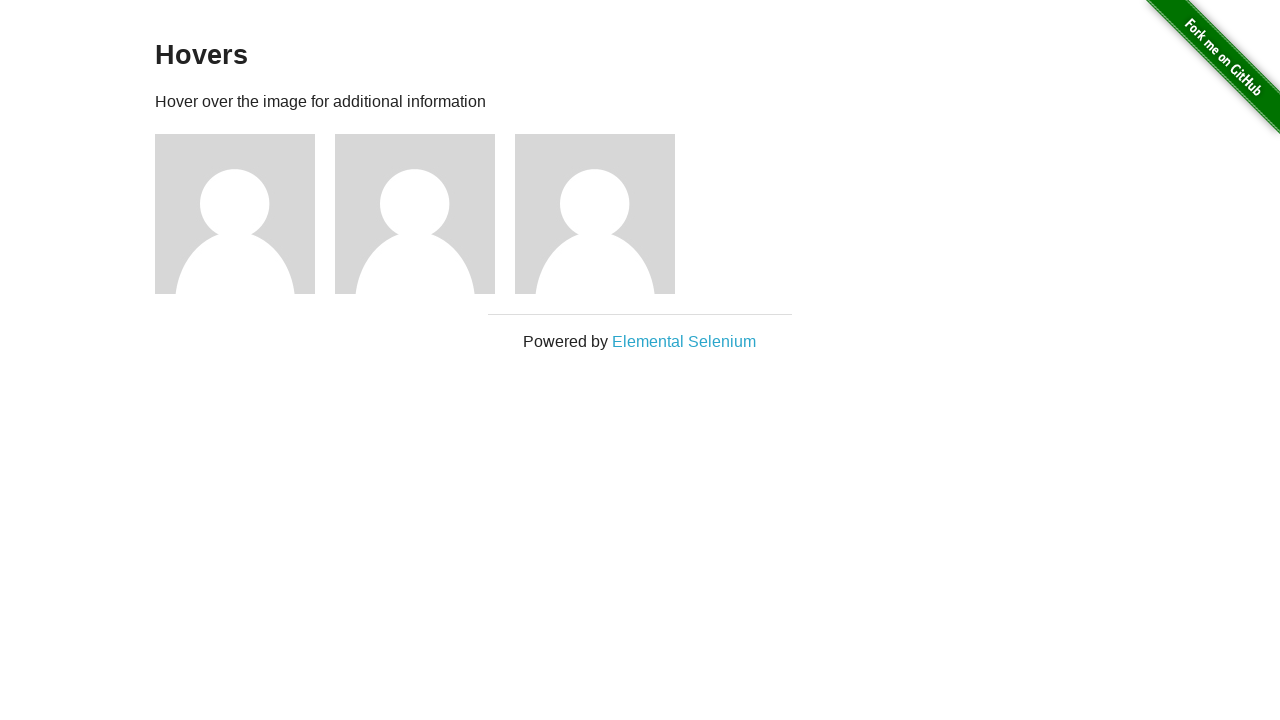

Hovered over first user avatar to reveal hidden content at (245, 214) on div.figure >> nth=0
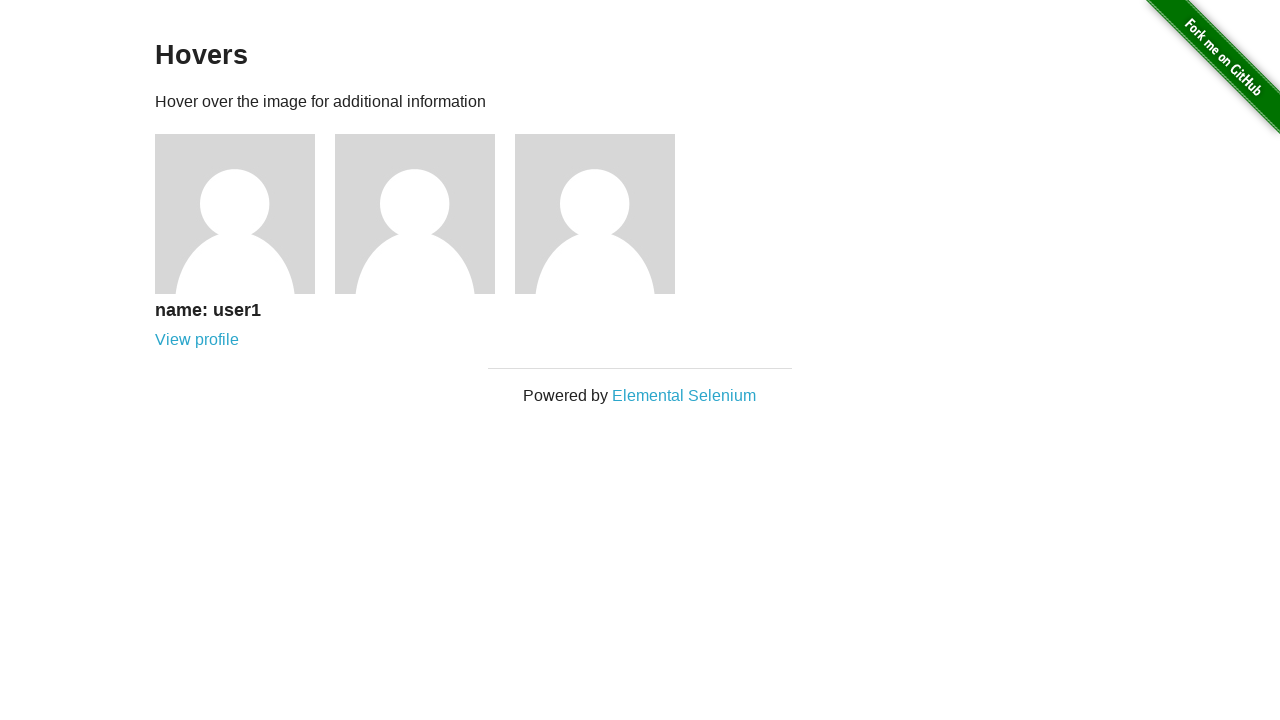

View profile link became visible after hover
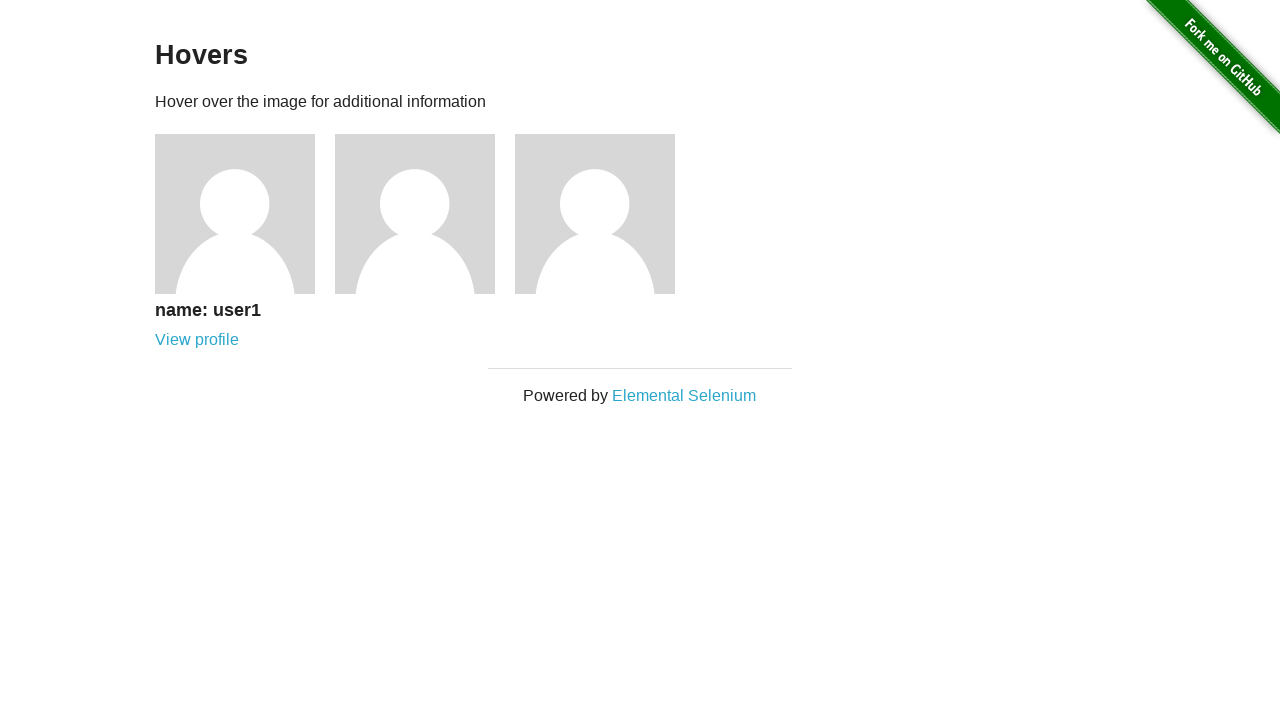

Clicked View profile link at (197, 340) on div.figcaption a >> nth=0
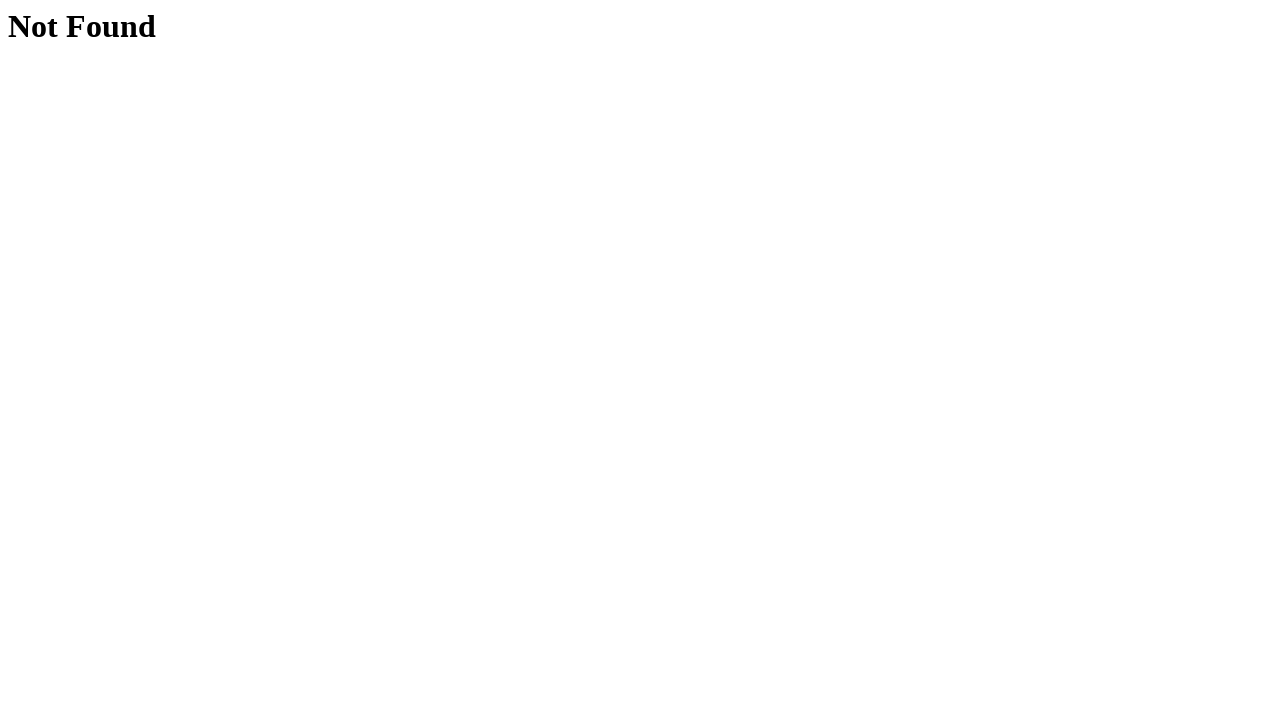

Navigation to user profile page completed
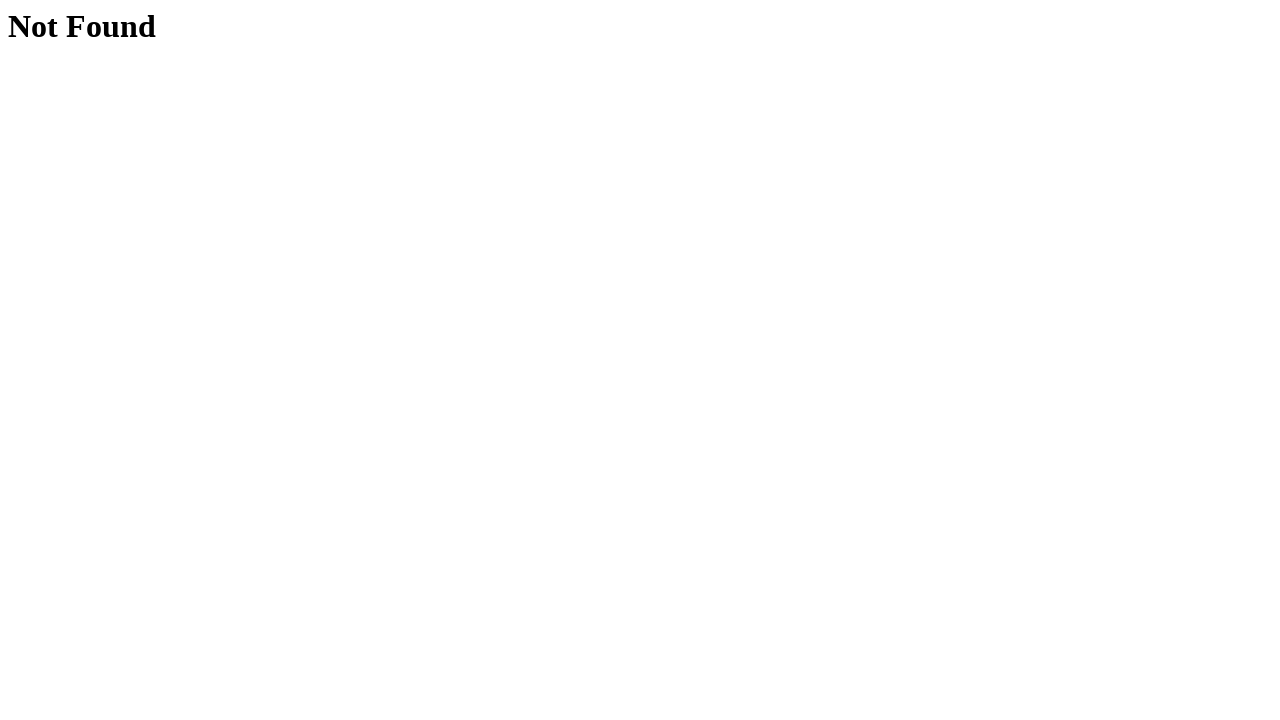

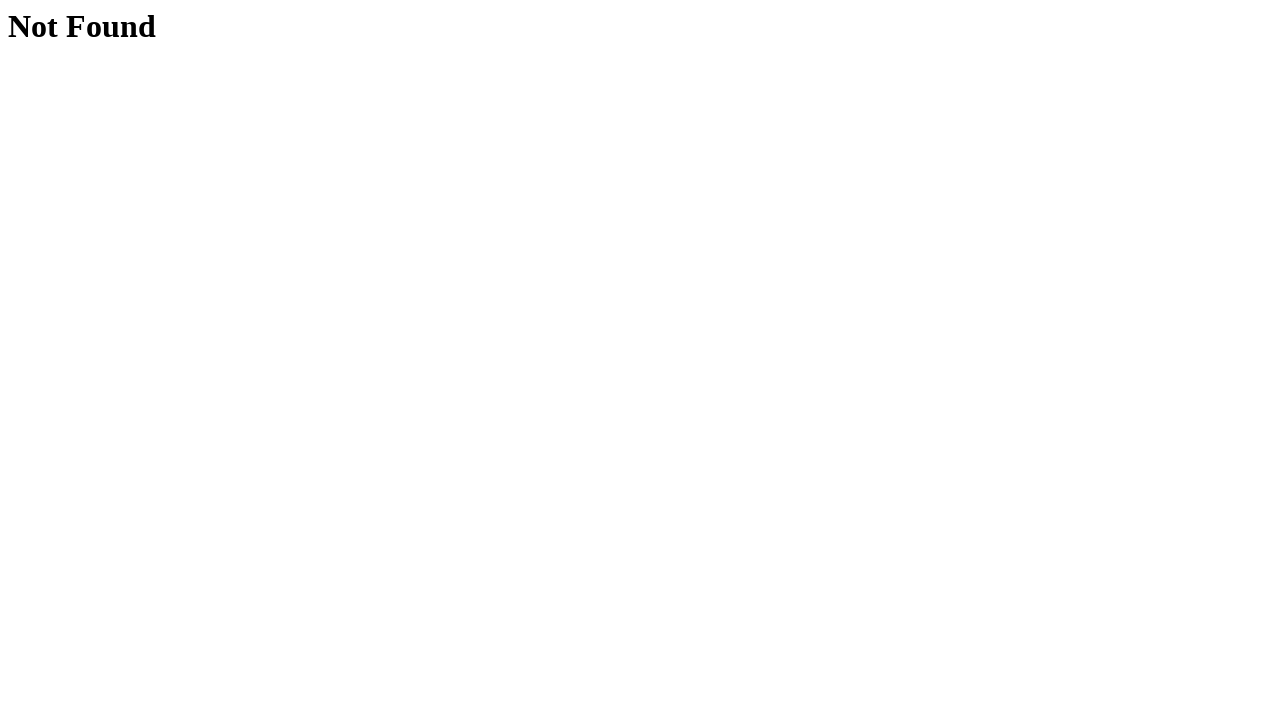